Validates Round-trip and One-way radio button functionality - verifies Round-trip is selected by default and that clicking One-way selects it properly

Starting URL: https://www.united.com/en/us

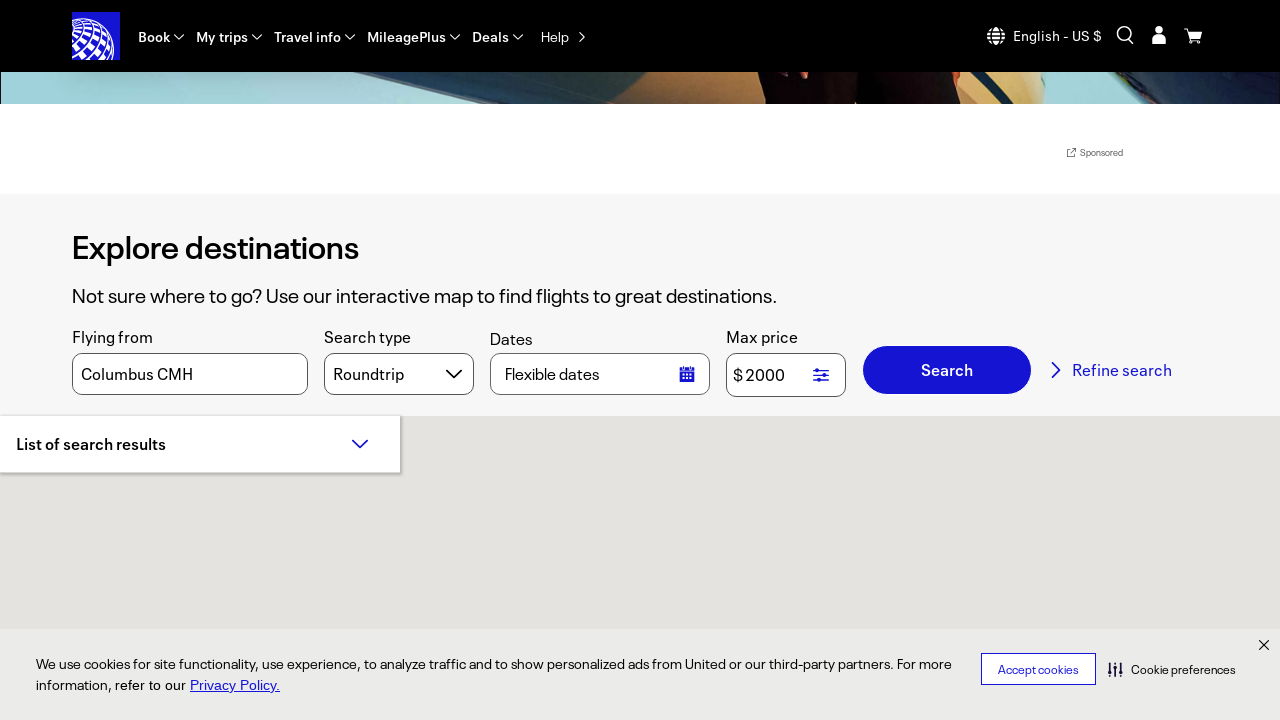

Waited for radio button inputs to load on booking form
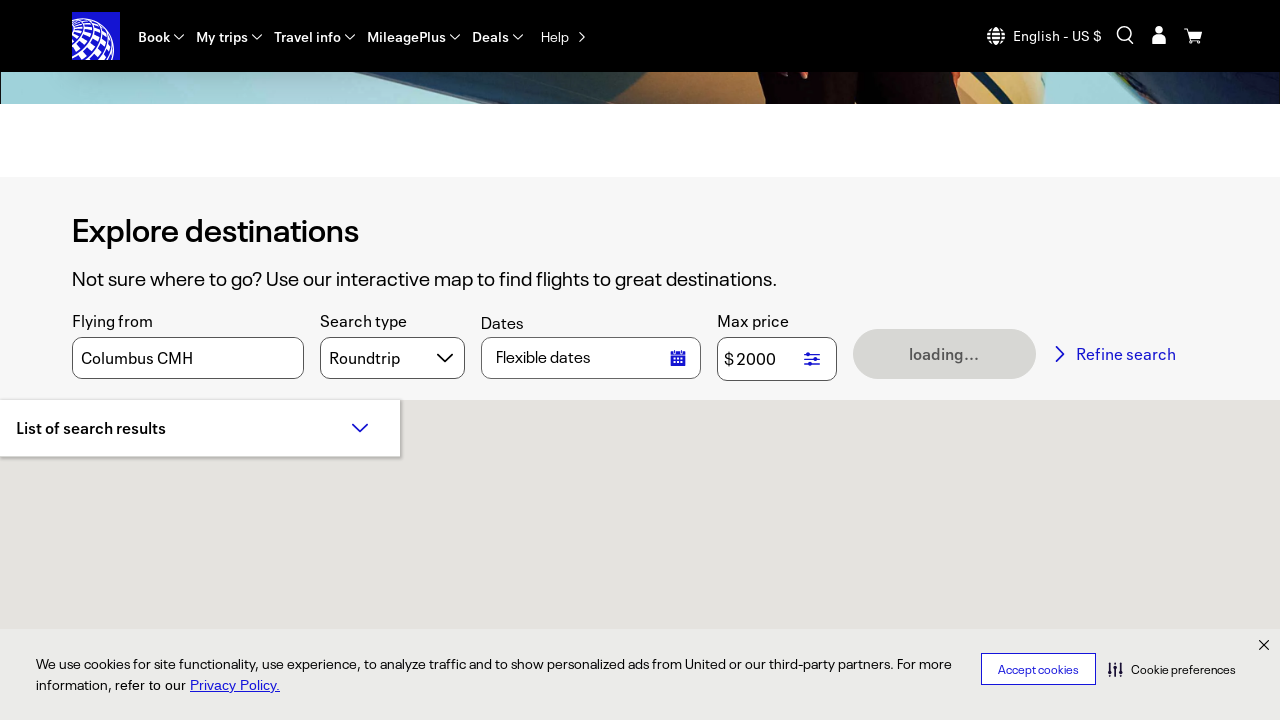

Located Roundtrip radio button label
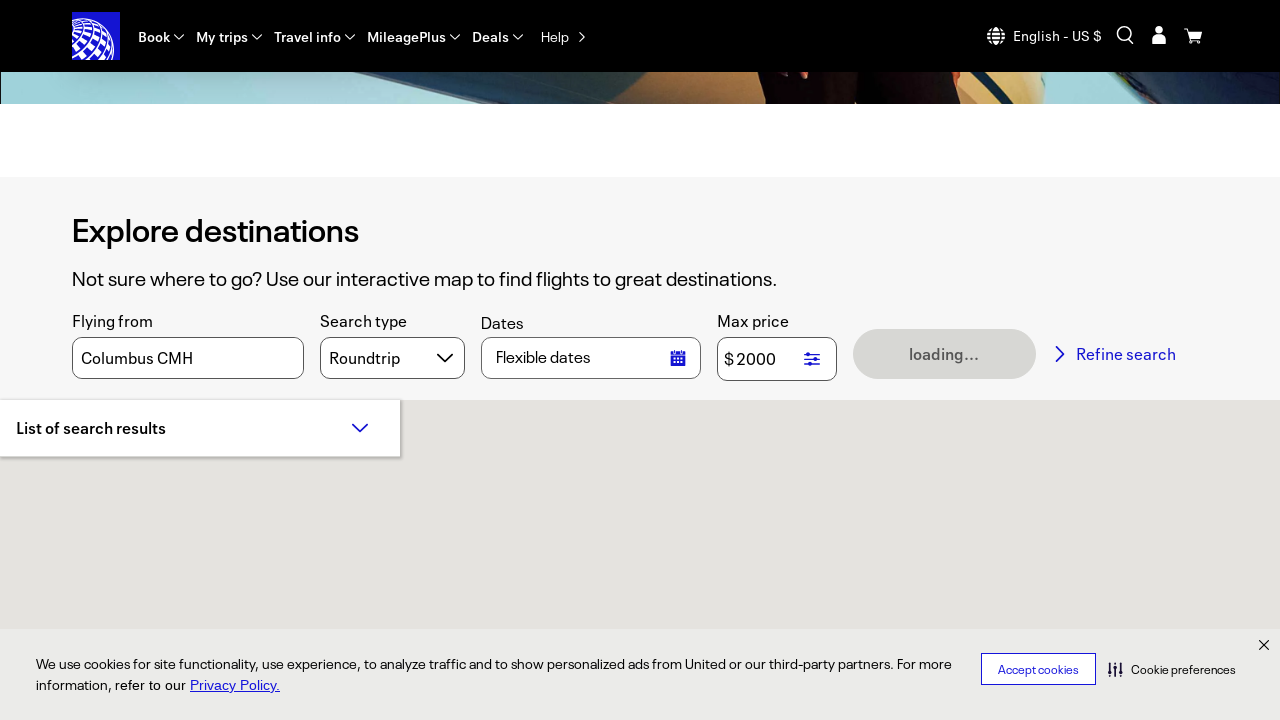

Verified Roundtrip radio button is visible and selected by default
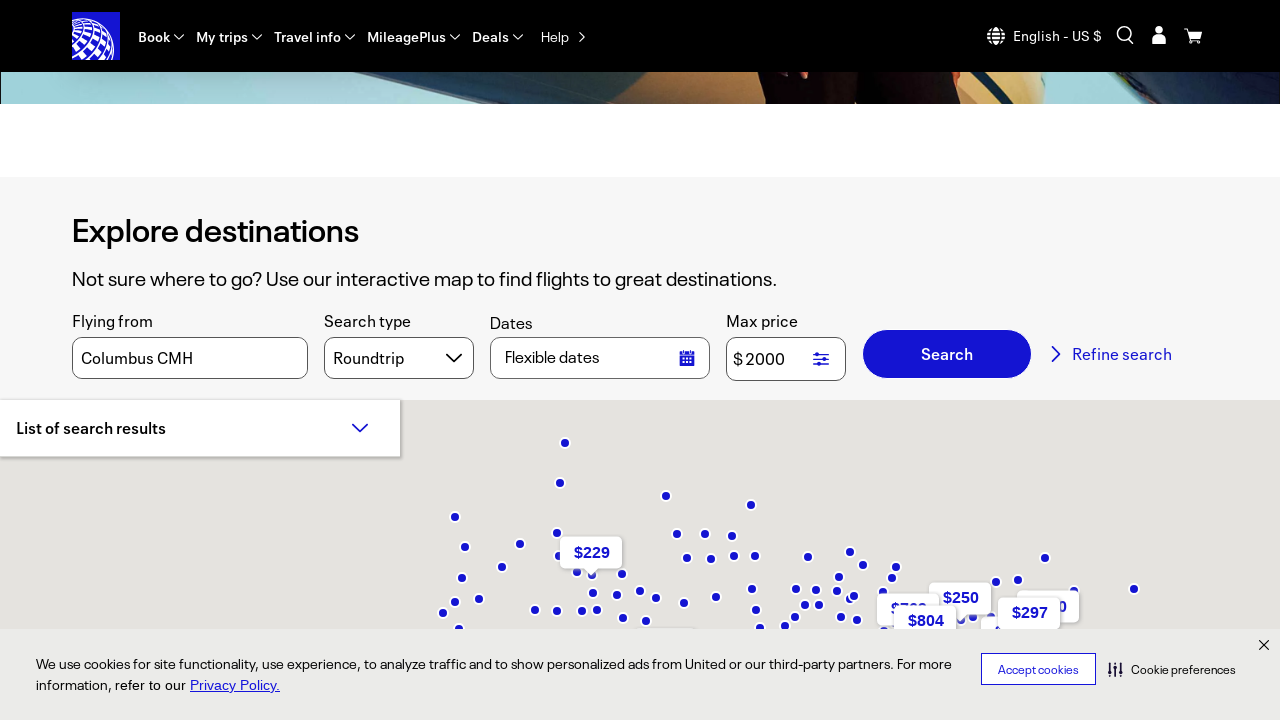

Located One-way radio button label
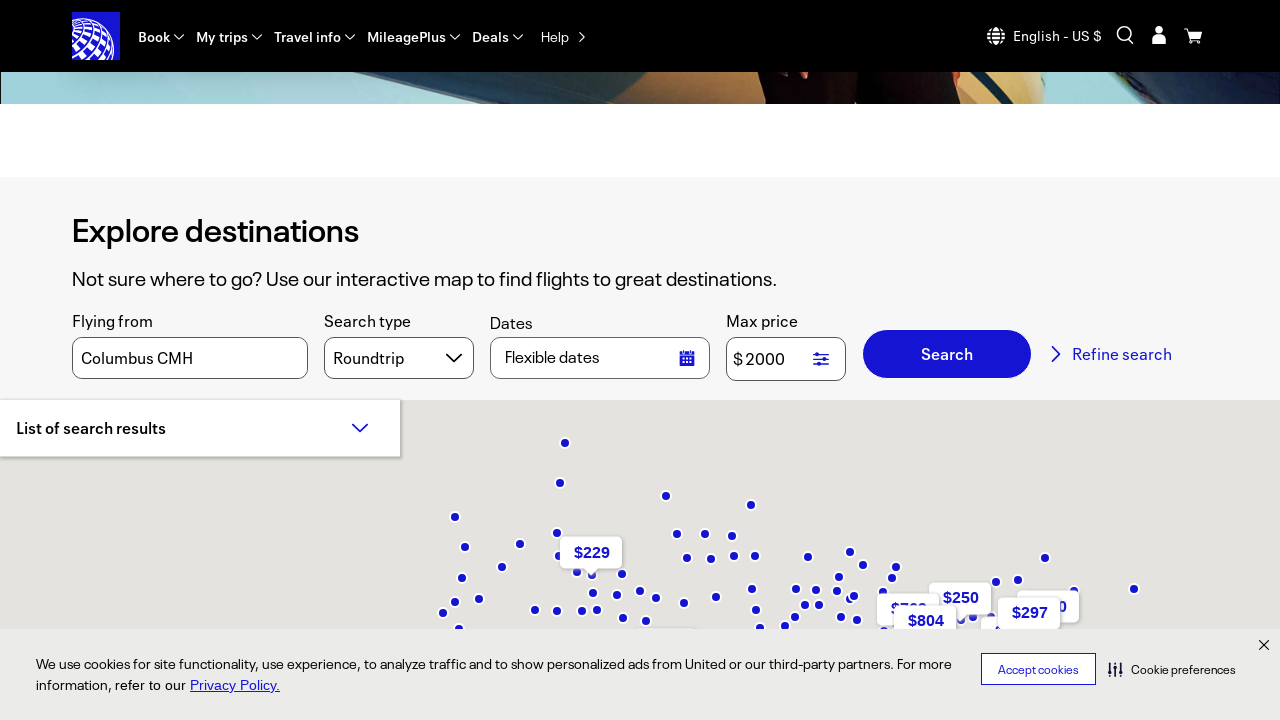

Verified One-way radio button is visible
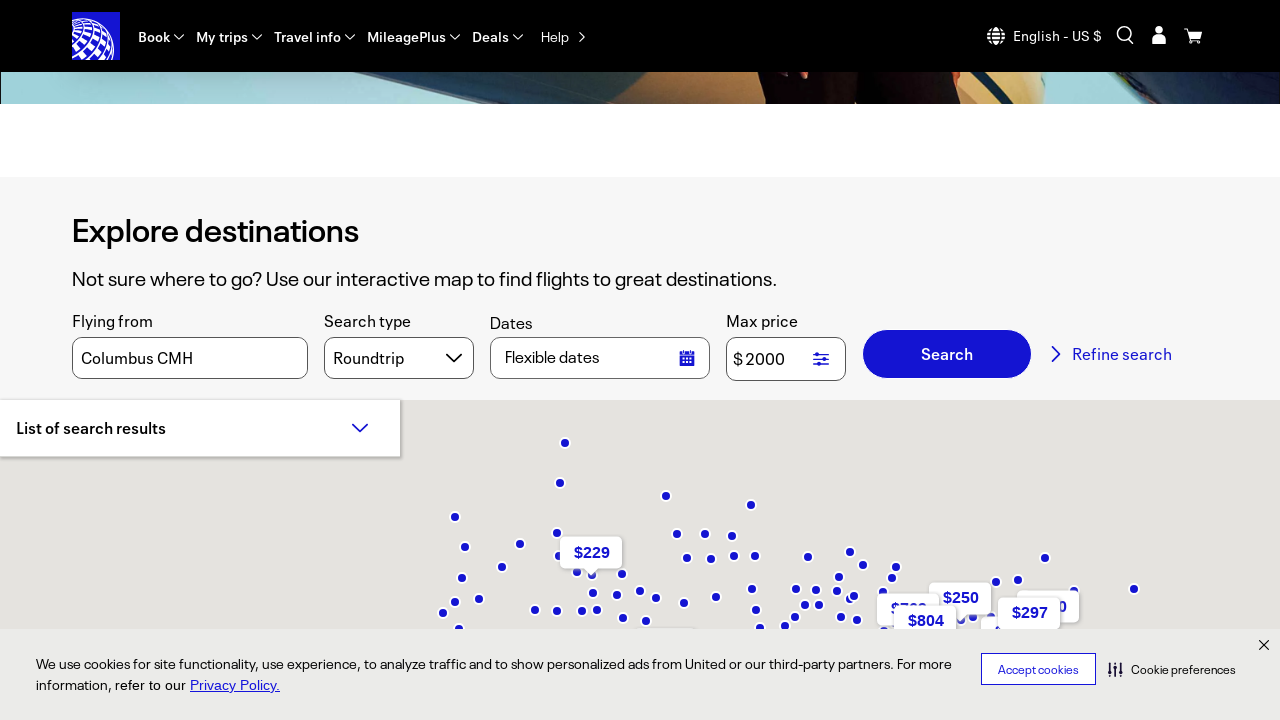

Clicked One-way radio button to select it at (267, 251) on label:has-text('One-way')
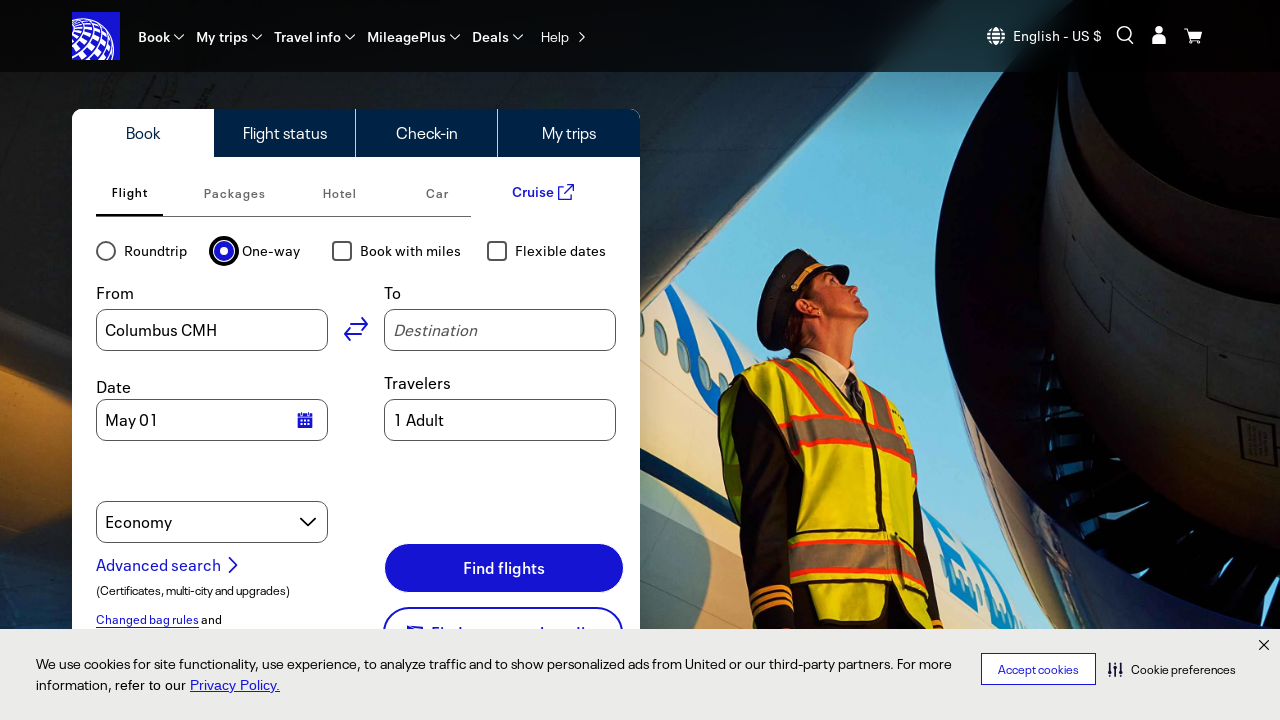

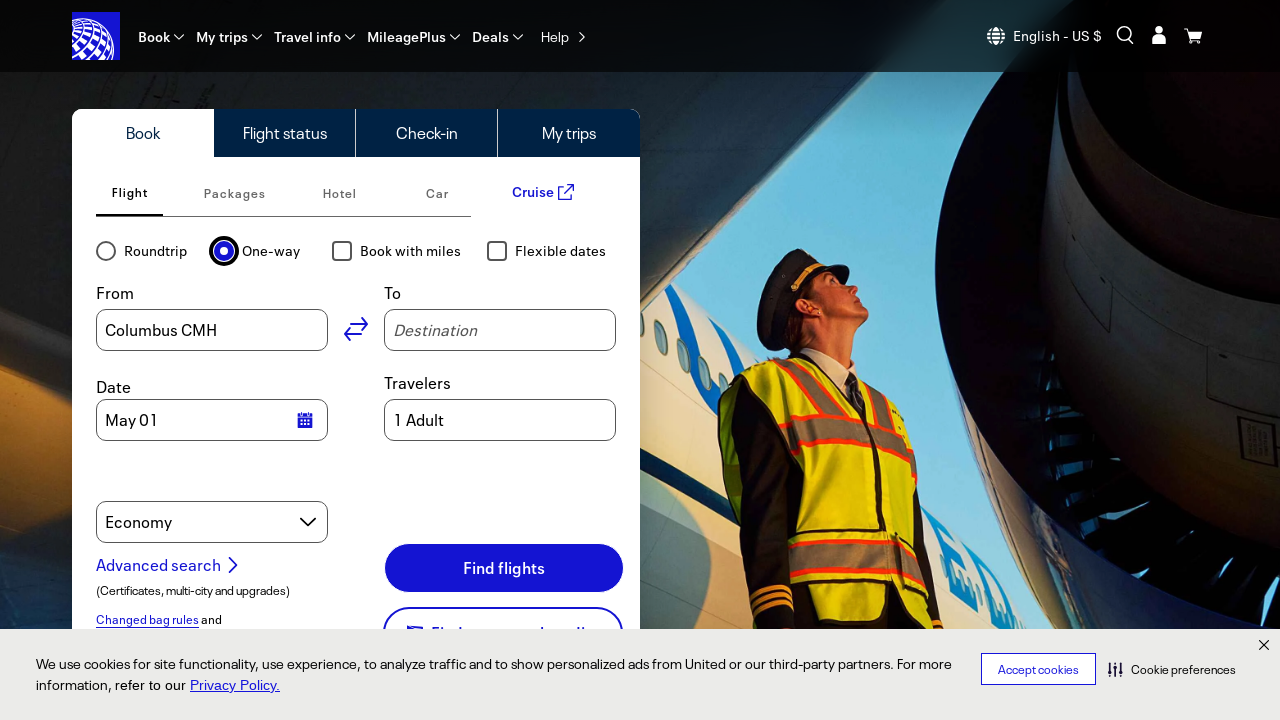